Tests the datepicker functionality by navigating to the datepicker page and selecting today's date

Starting URL: https://formy-project.herokuapp.com

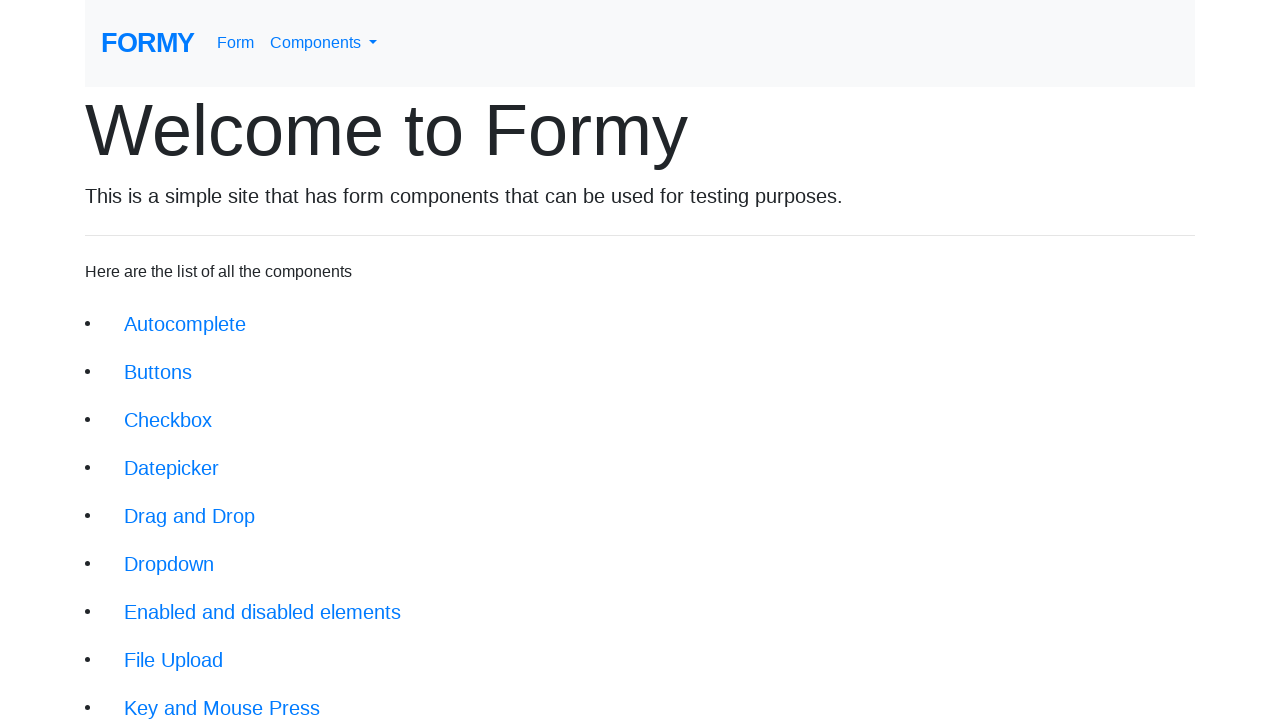

Clicked on the datepicker link at (172, 468) on xpath=//li/a[@href='/datepicker']
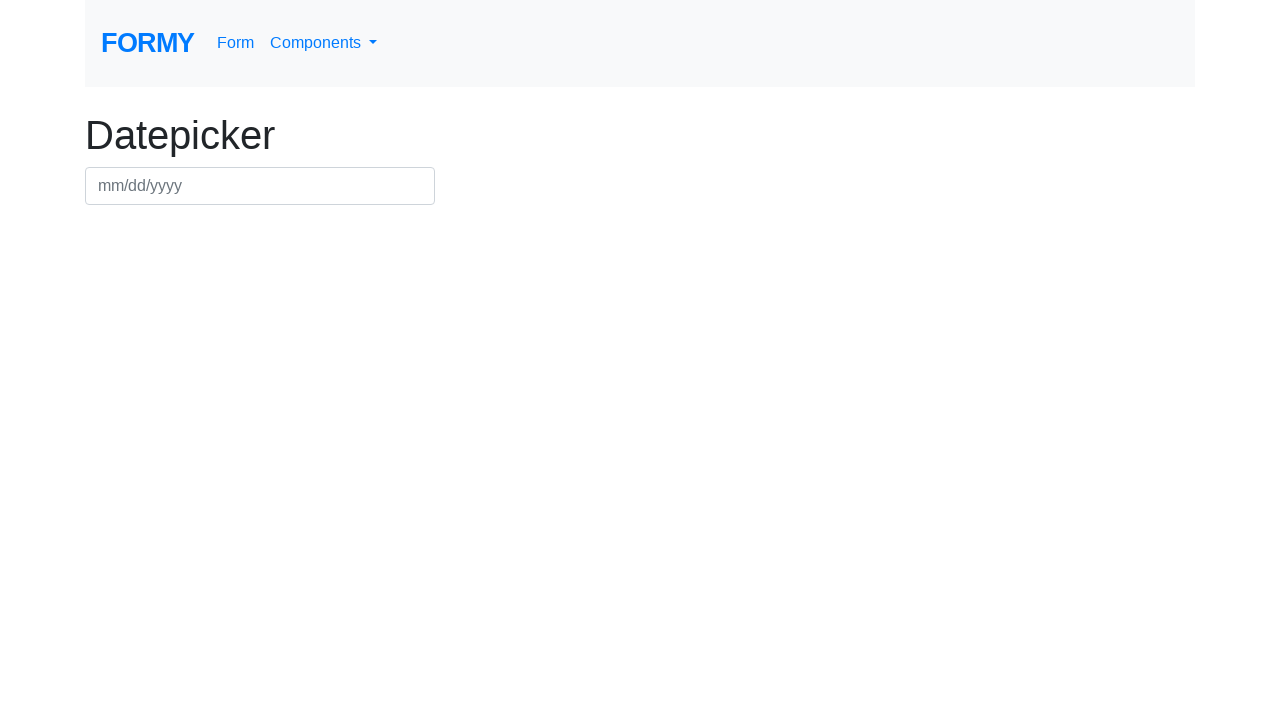

Clicked on the datepicker input field at (260, 186) on xpath=//div[@class='row']//input[@id='datepicker']
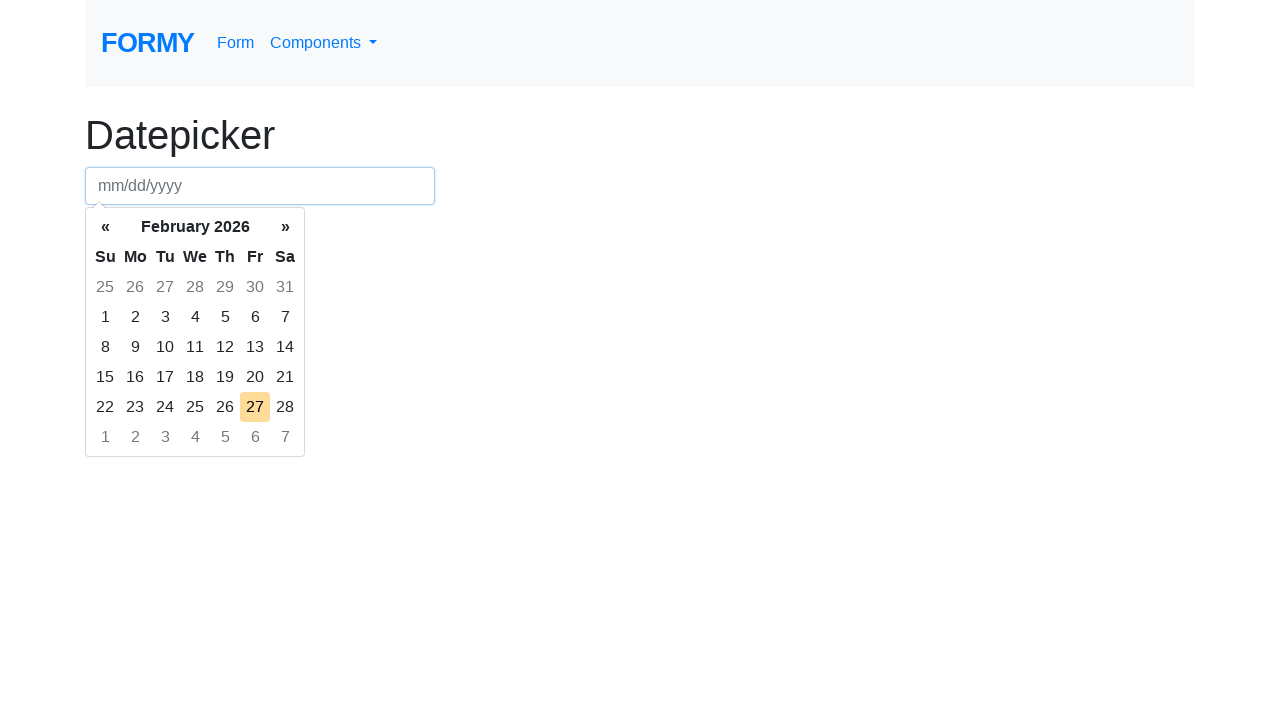

Selected today's date from the datepicker calendar at (255, 407) on xpath=/html/body/div[2]/div[1]/table/tbody/tr/td[@class='today day']
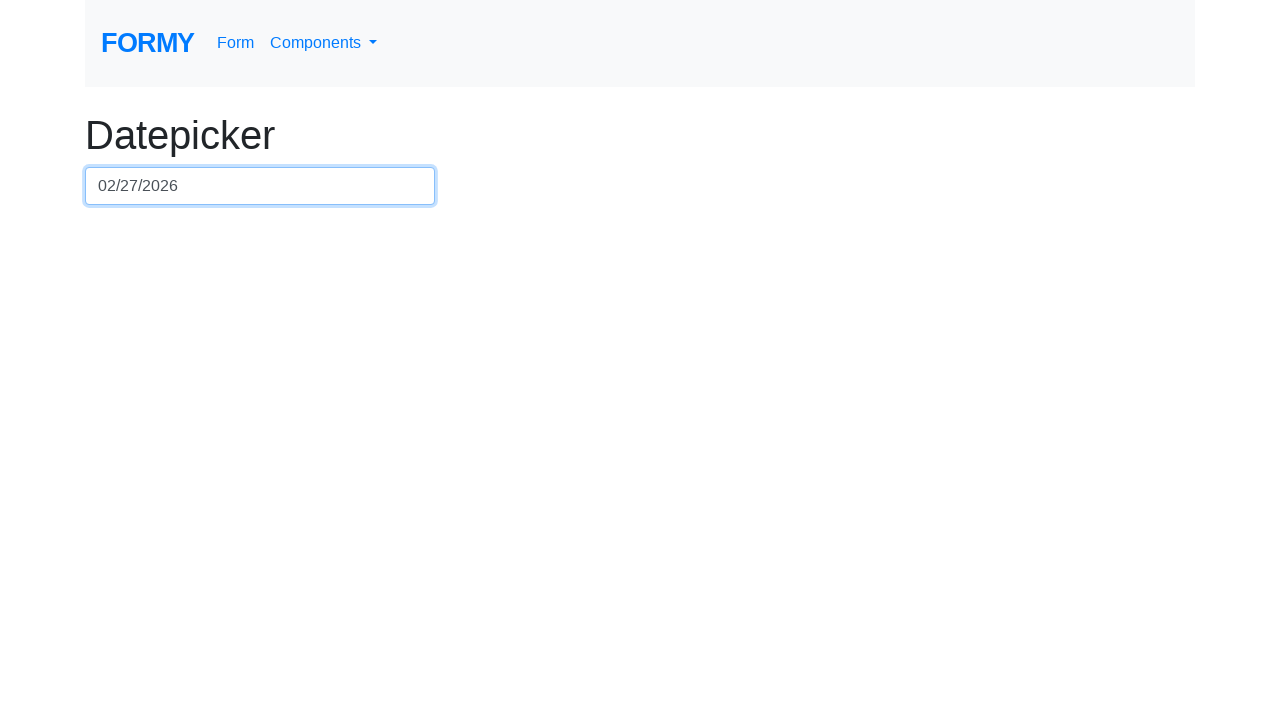

Verified we're on the datepicker page by waiting for the h1 header
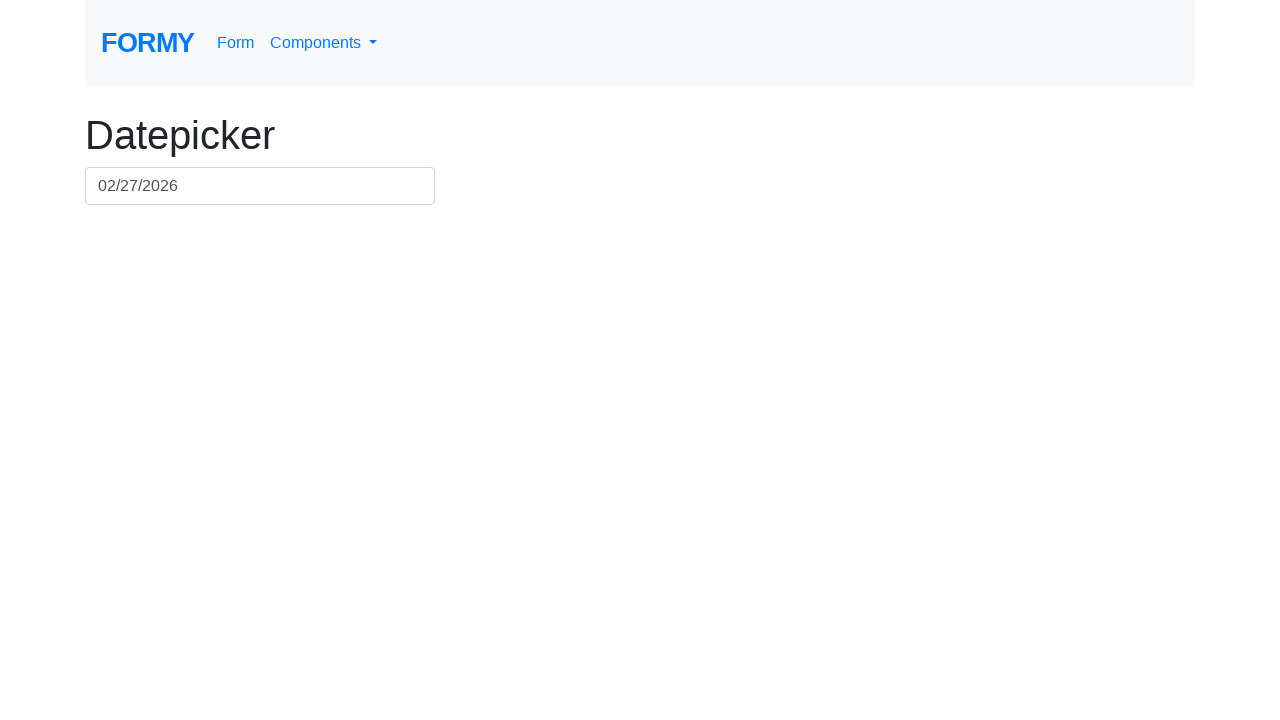

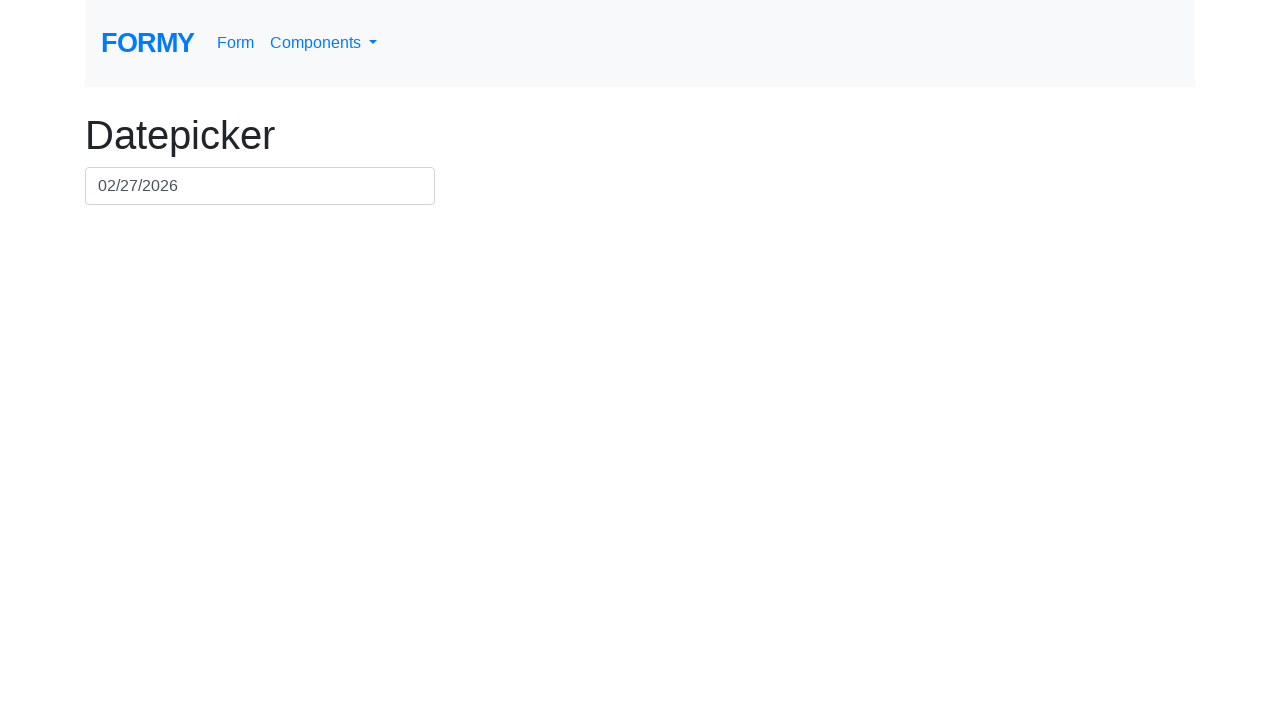